Tests JavaScript alert handling by clicking a button that triggers an alert and then accepting/dismissing the alert dialog

Starting URL: http://demo.automationtesting.in/Alerts.html

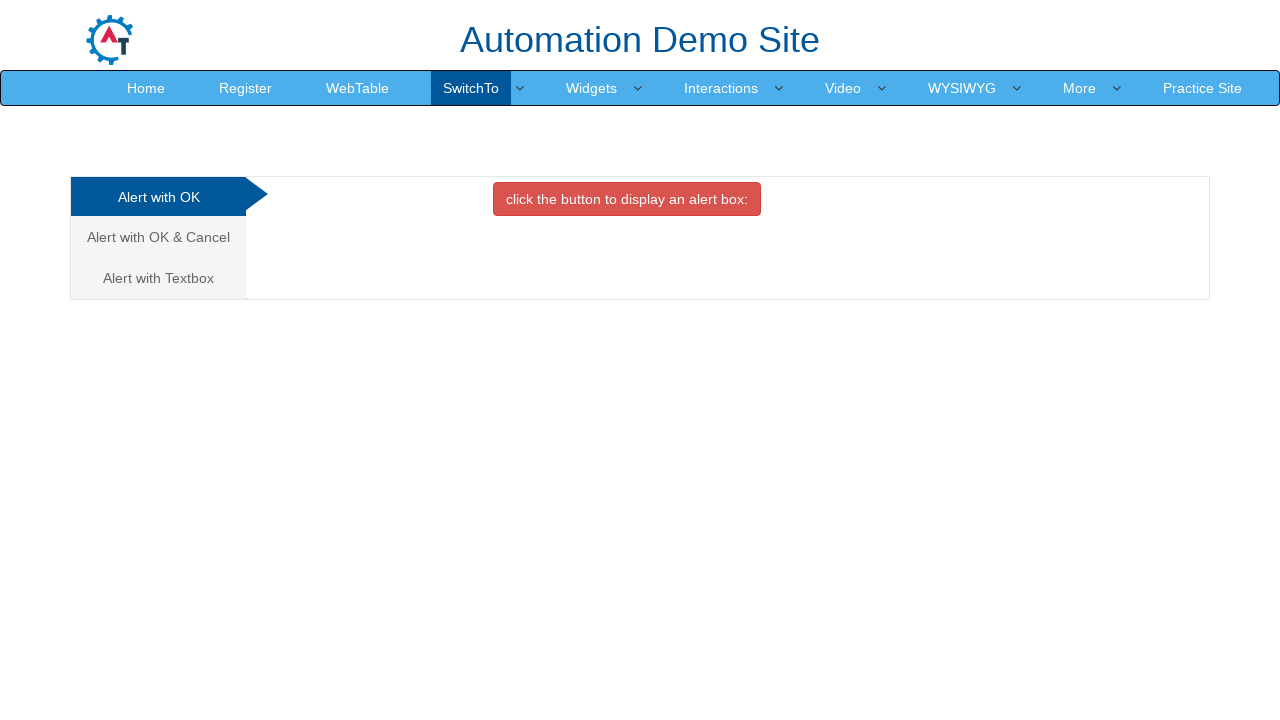

Clicked the danger button to trigger an alert at (627, 199) on button.btn.btn-danger
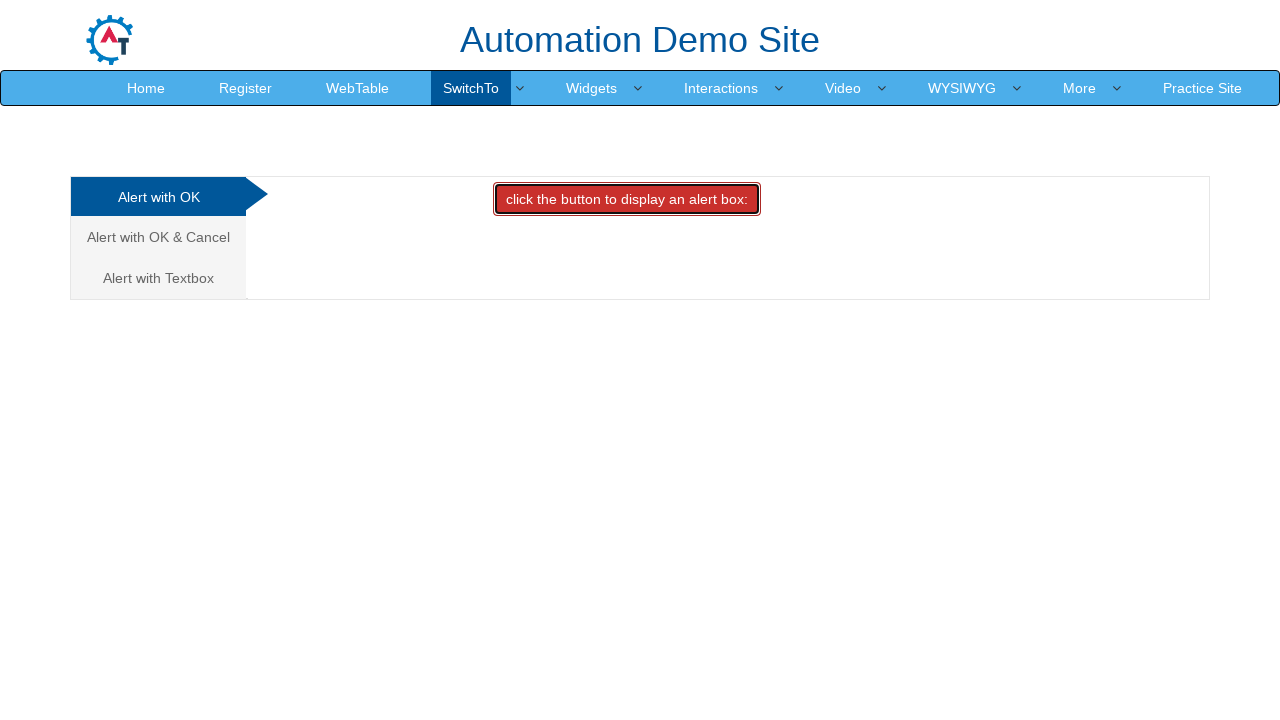

Set up dialog handler to accept alerts
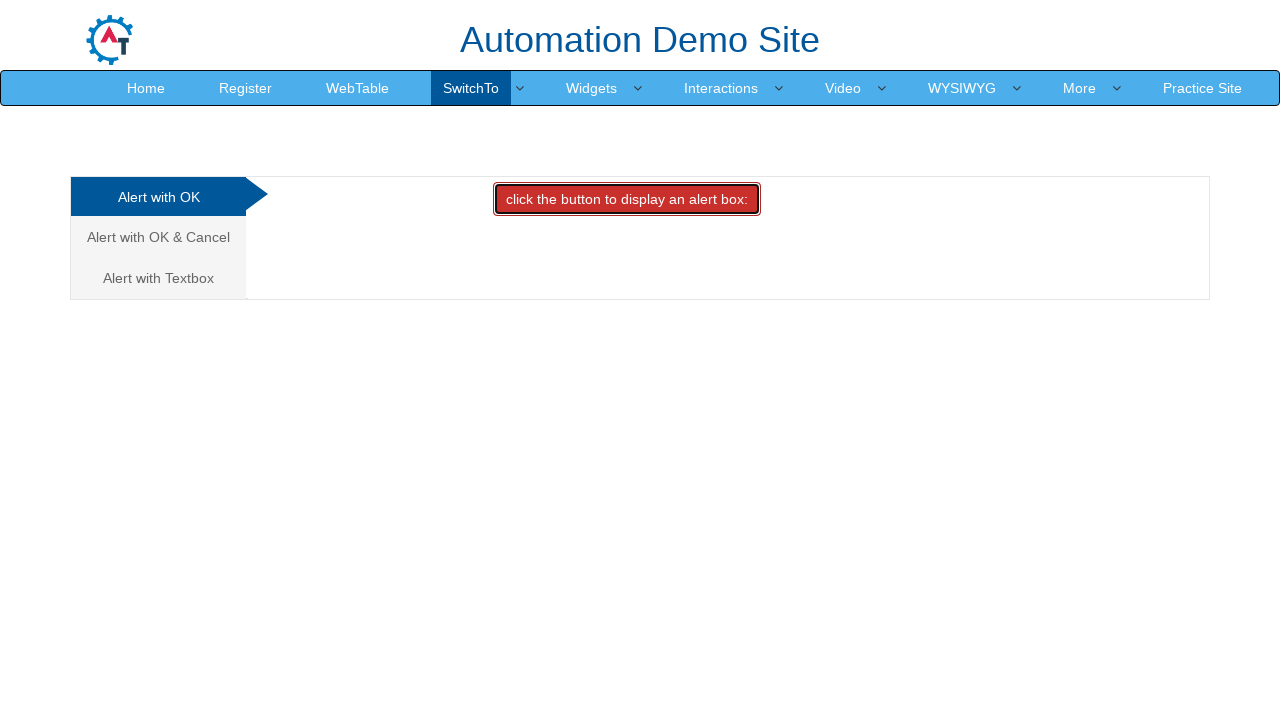

Clicked the danger button again to trigger alert dialog at (627, 199) on button.btn.btn-danger
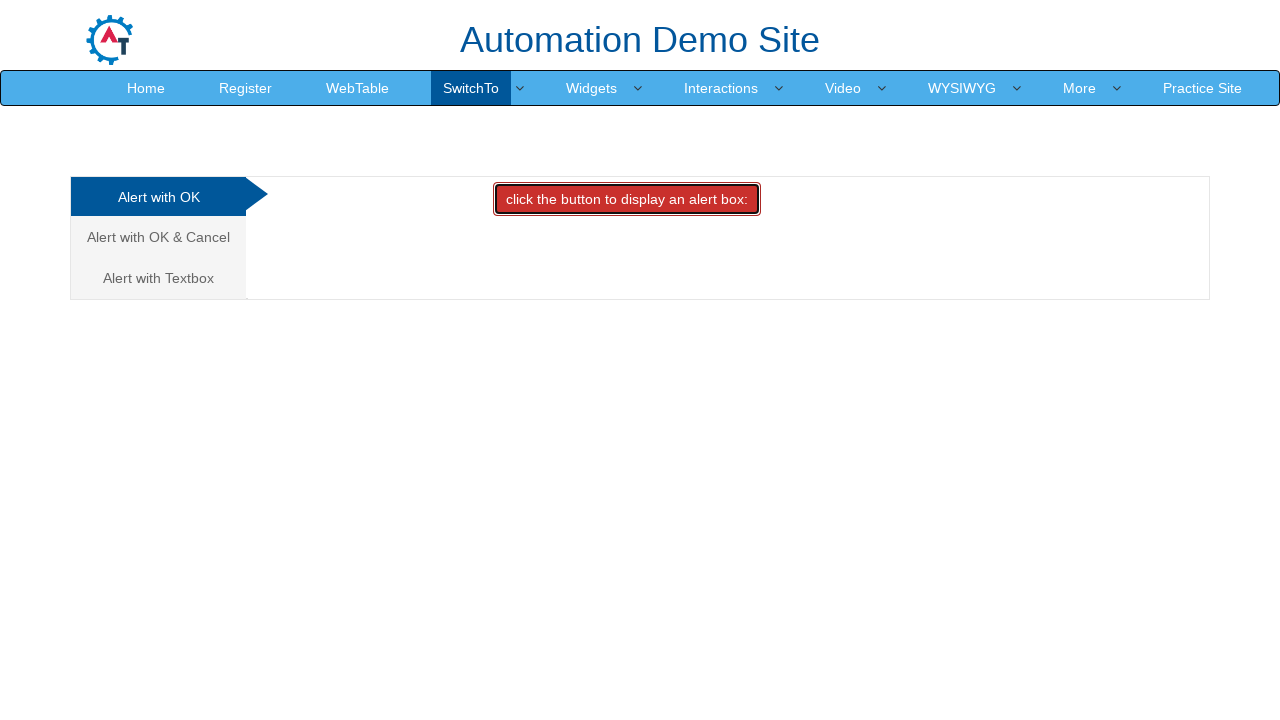

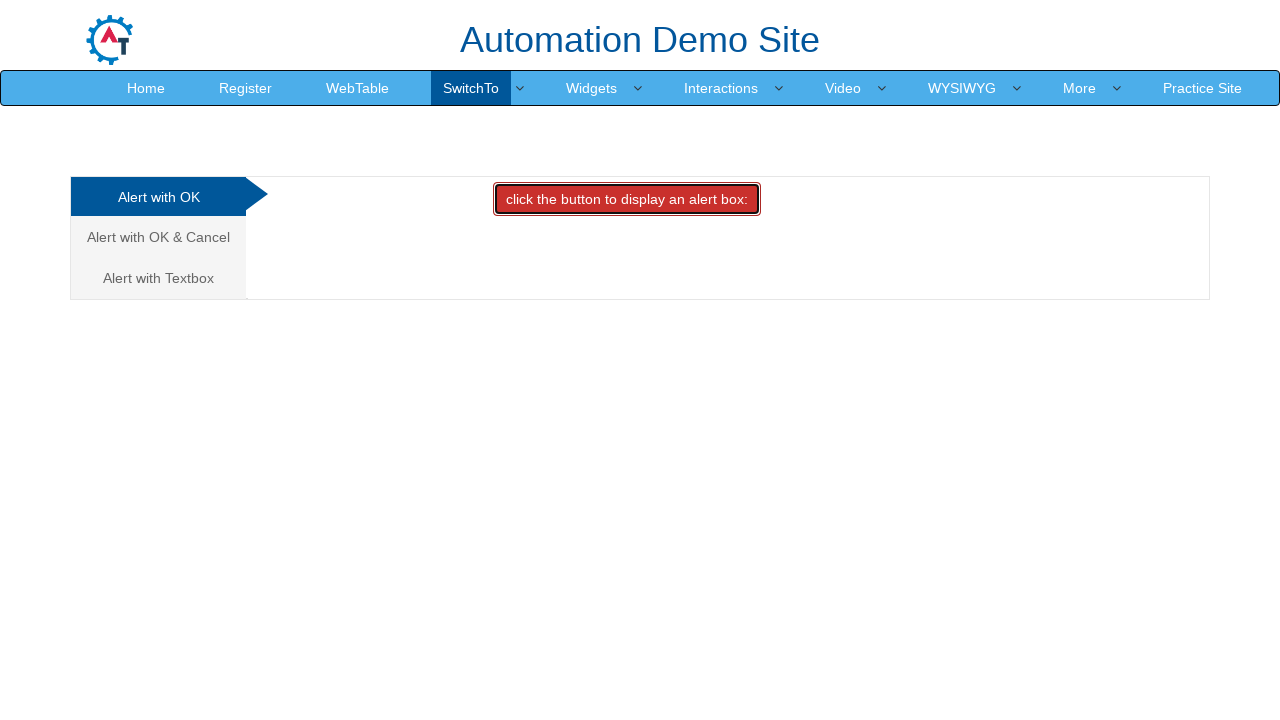